Tests a form with scrolling functionality by reading a value, calculating a mathematical result, filling the answer field, checking a checkbox and radiobutton, then submitting the form

Starting URL: https://SunInJuly.github.io/execute_script.html

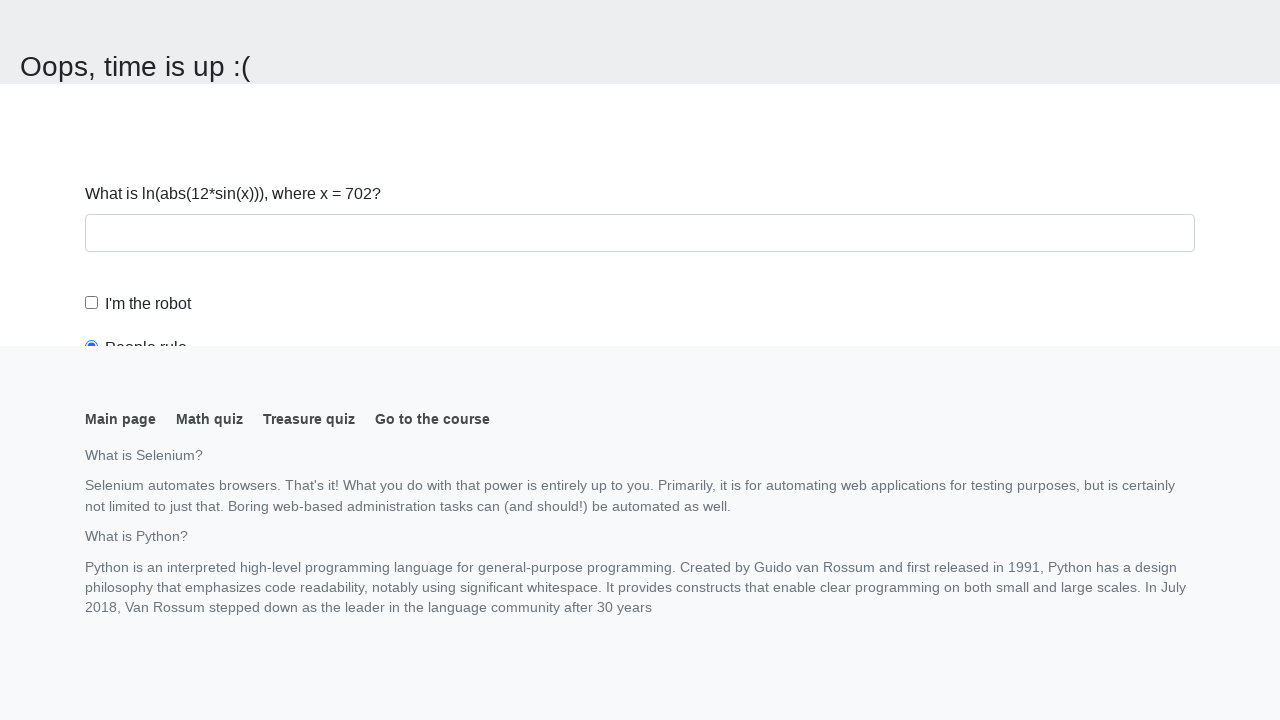

Navigated to execute_script test page
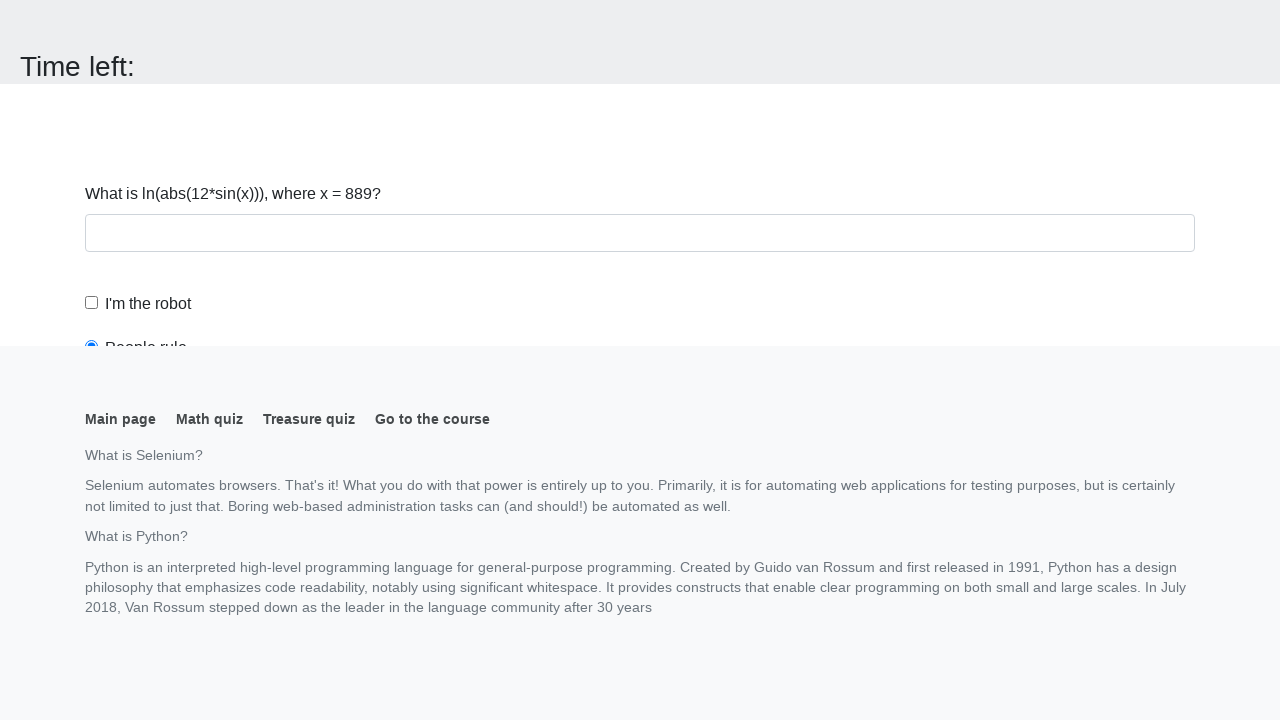

Read input value from page: 889
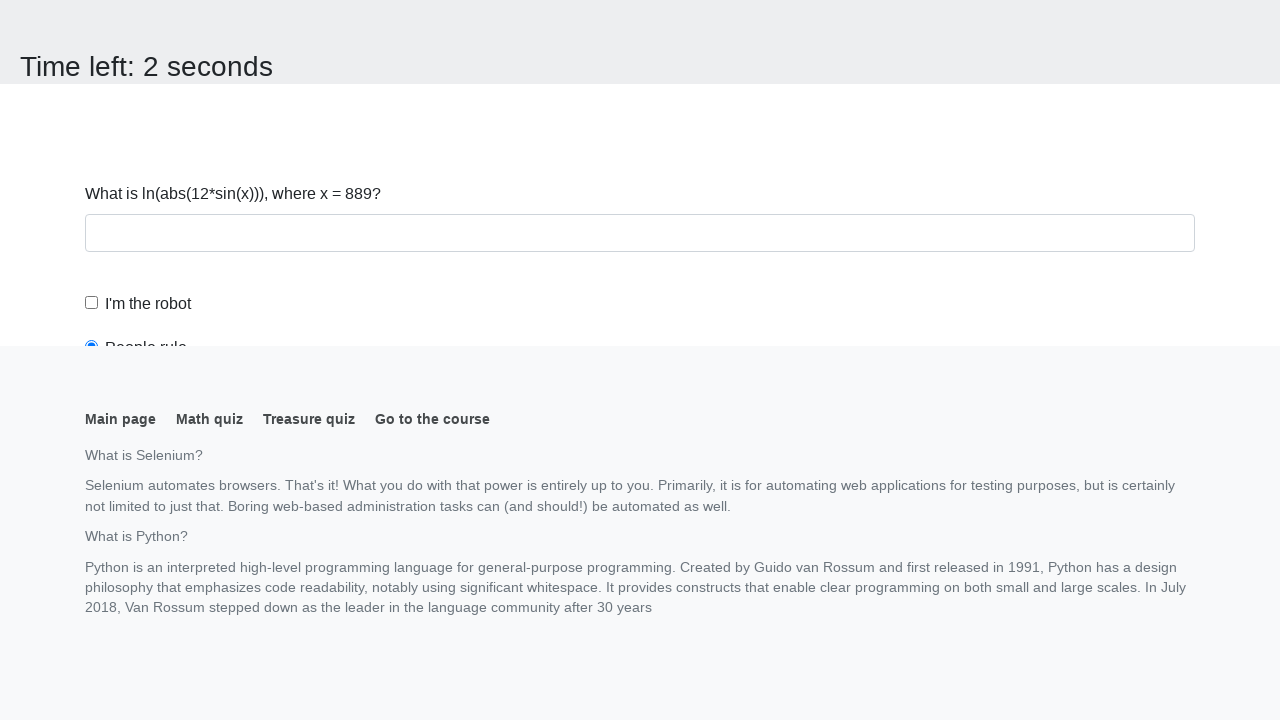

Calculated mathematical result: -0.16494026755782198
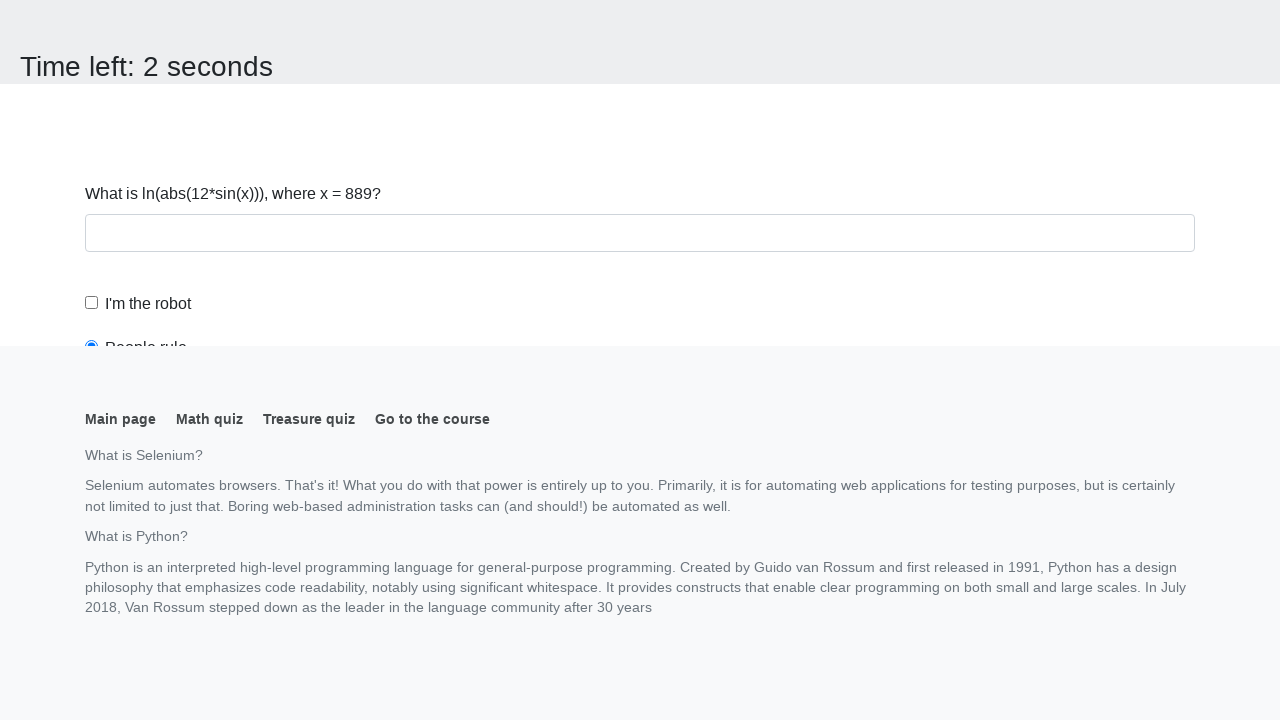

Scrolled answer field into view
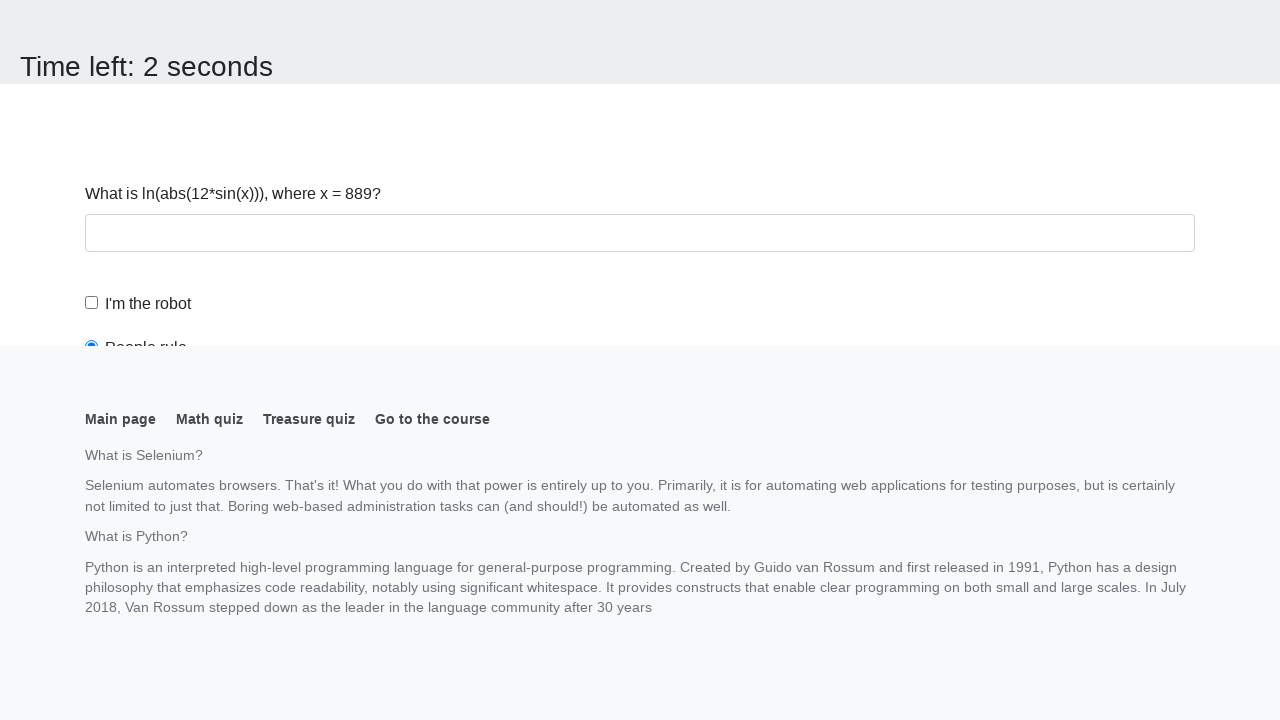

Filled answer field with calculated value: -0.16494026755782198 on #answer
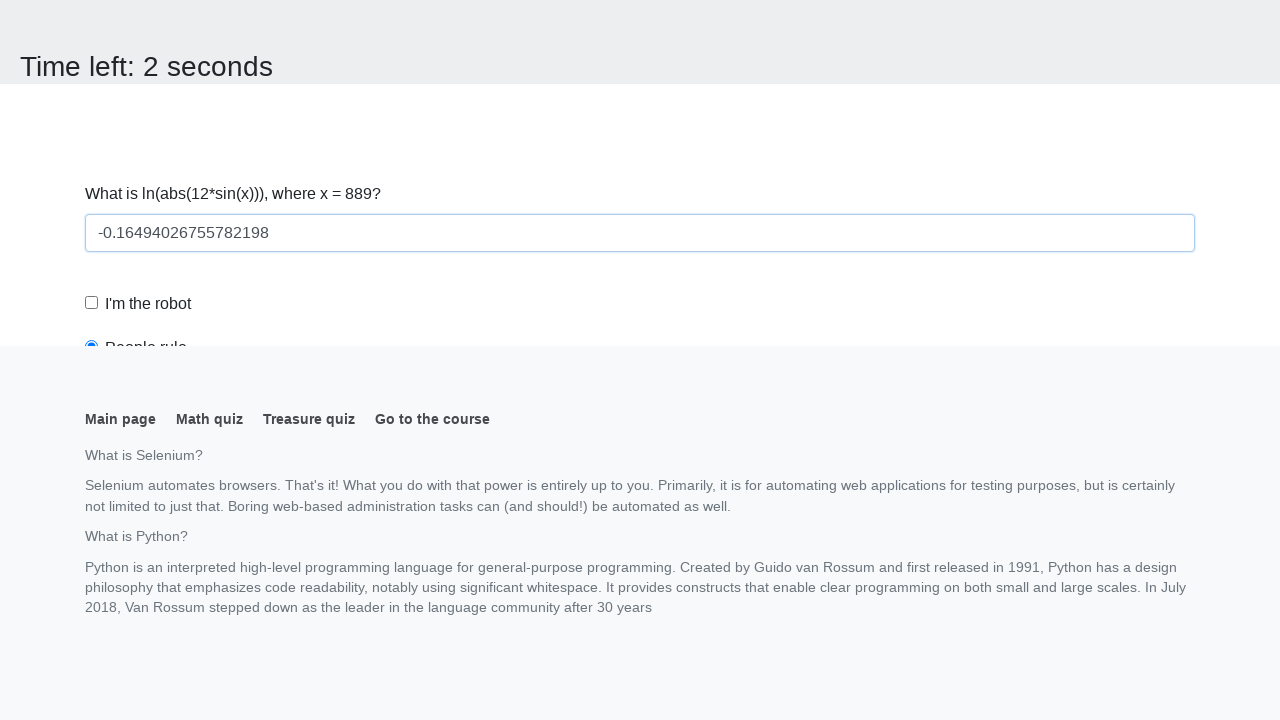

Scrolled robot checkbox into view
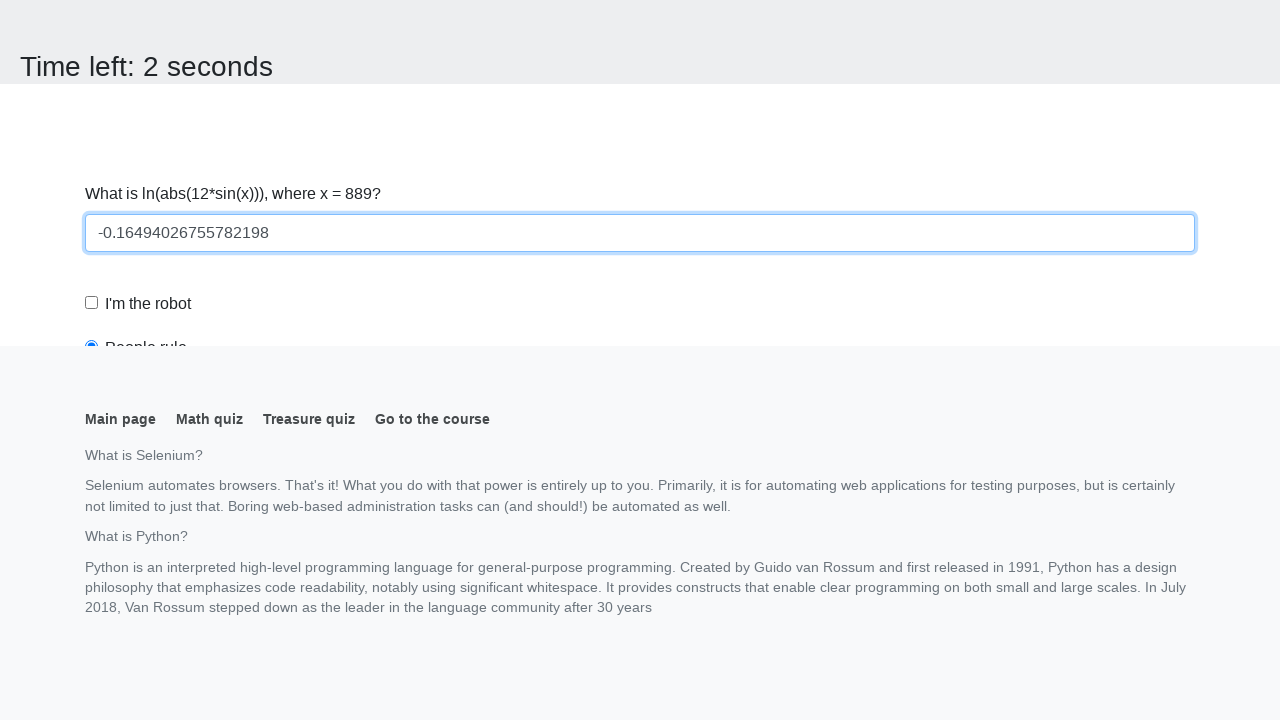

Checked the robot checkbox at (92, 303) on #robotCheckbox
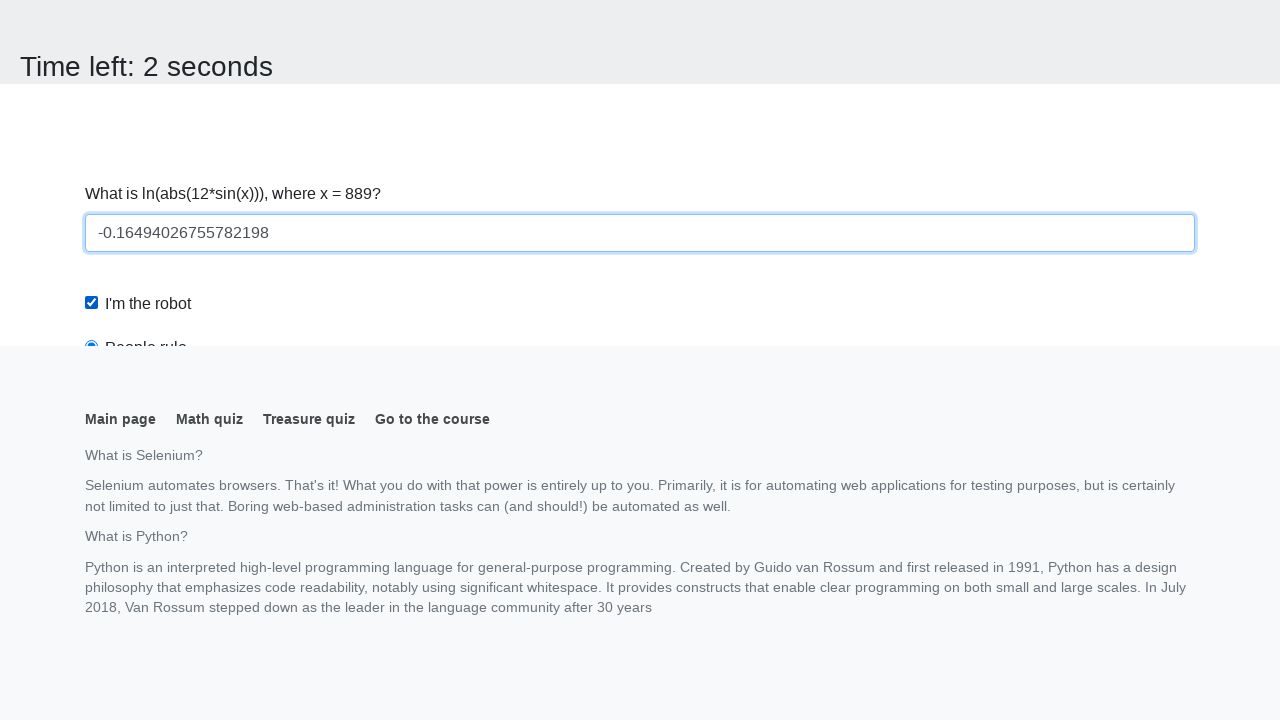

Scrolled robots rule radiobutton into view
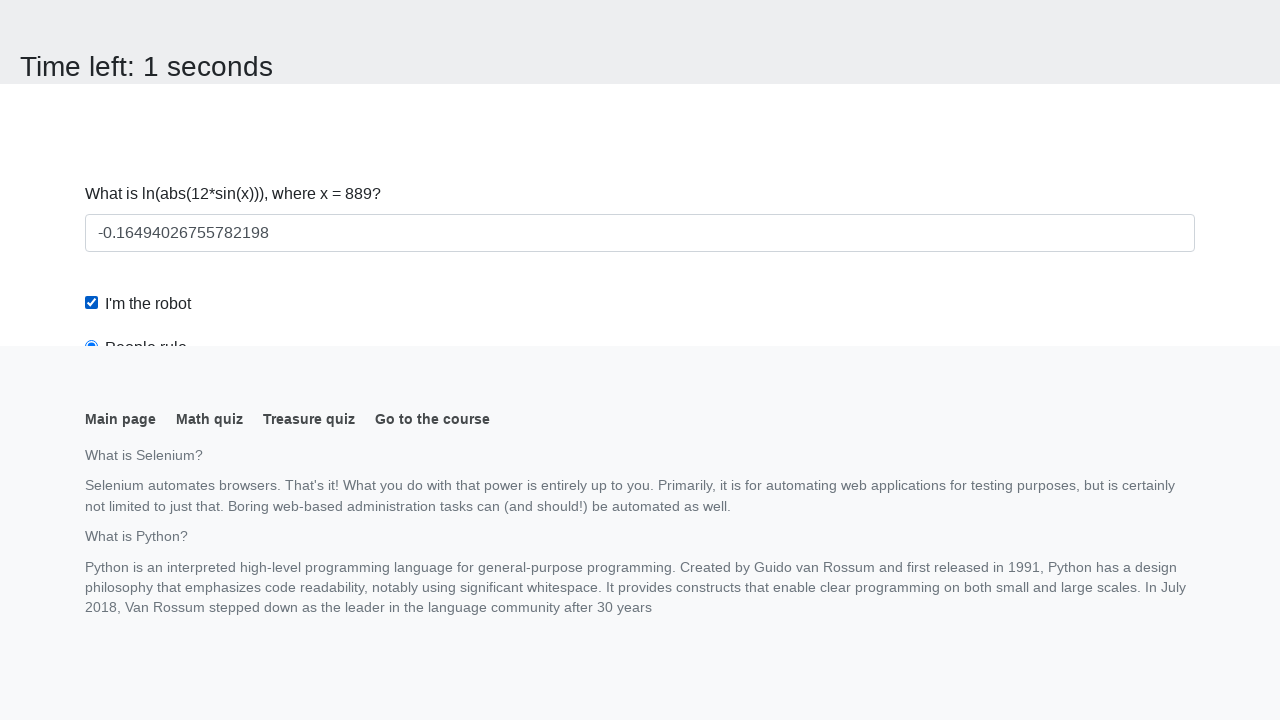

Selected the robots rule radiobutton at (92, 7) on #robotsRule
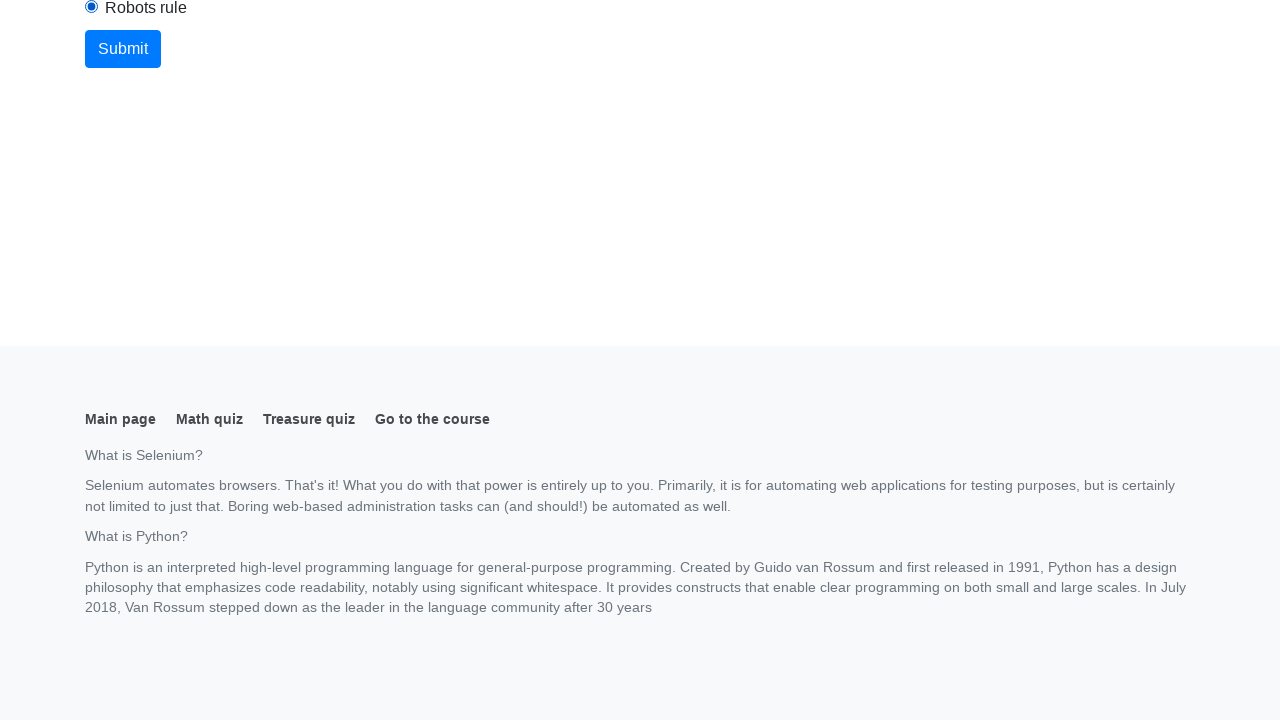

Scrolled submit button into view
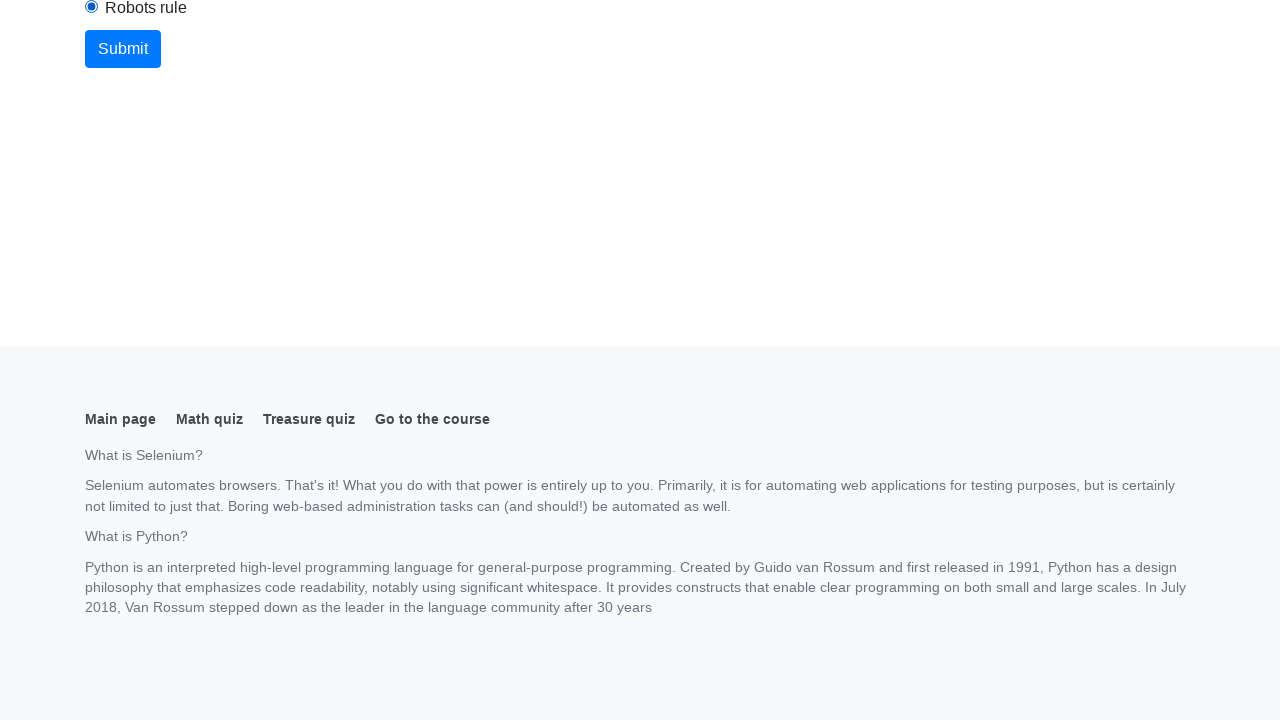

Clicked submit button to submit the form at (123, 49) on button
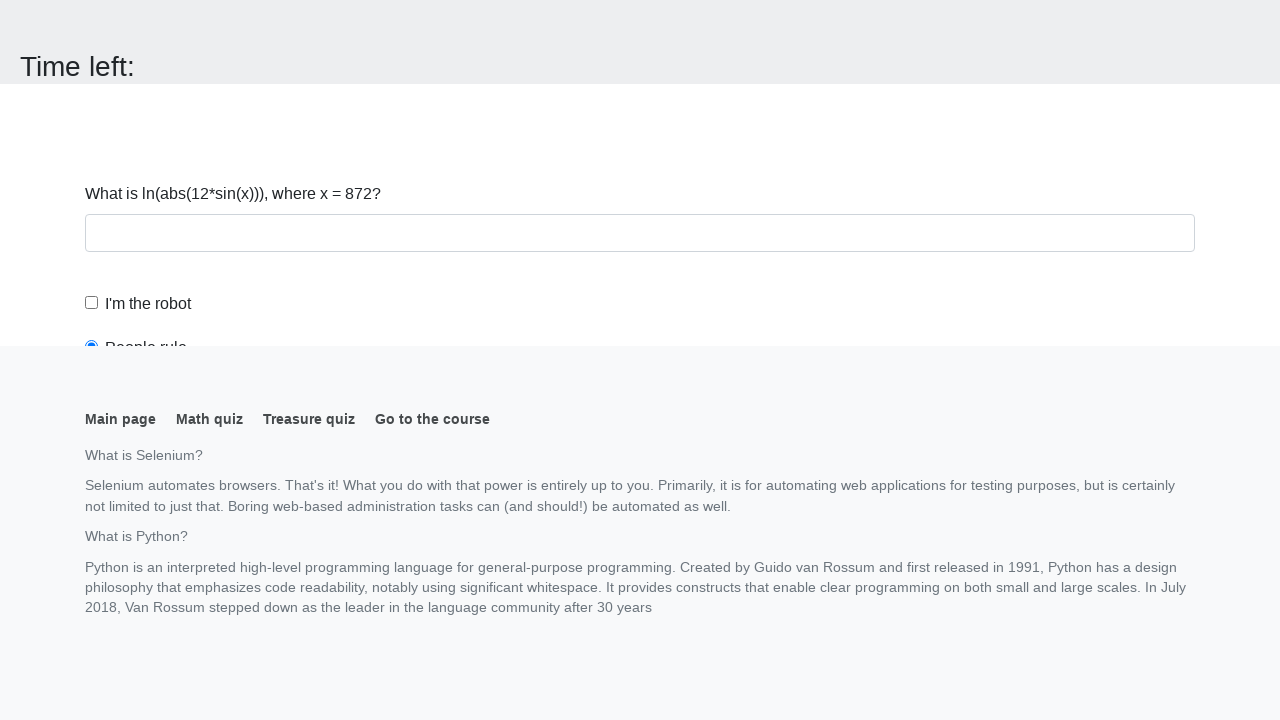

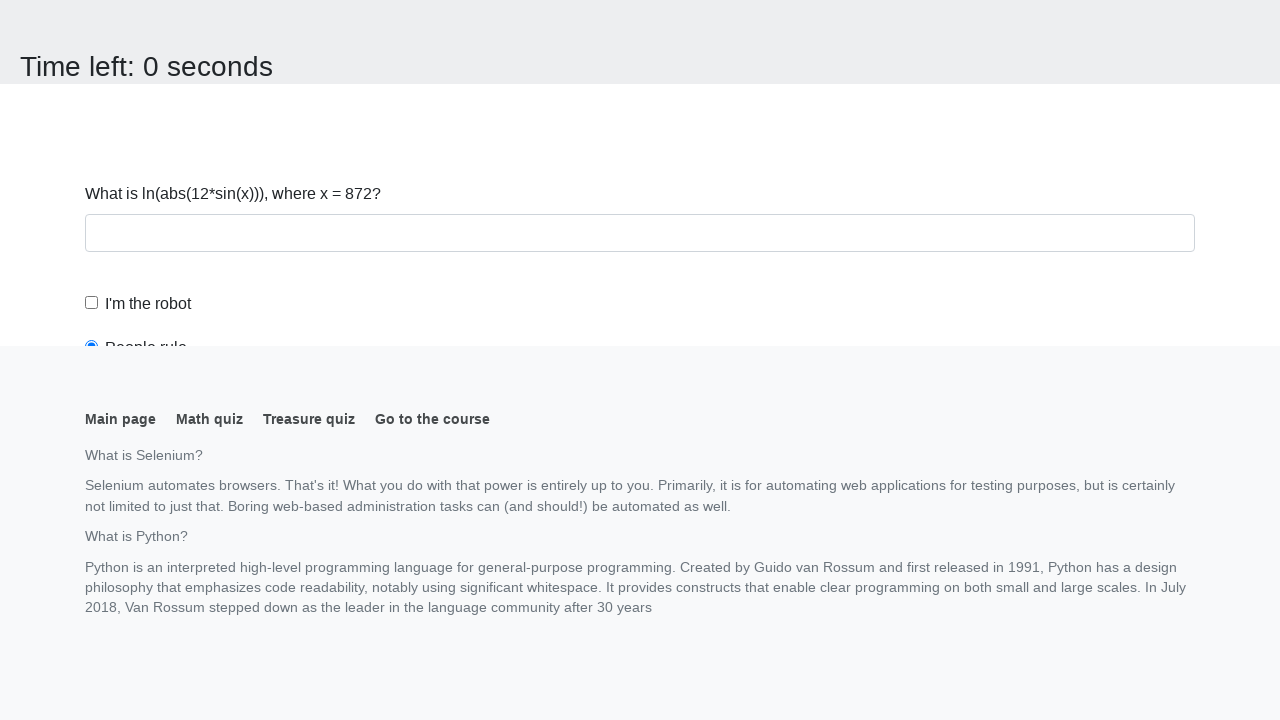